Navigates through a postal code website by selecting the first country from the list, then the first province, and finally viewing localities, demonstrating multi-level navigation.

Starting URL: https://codigo-postal.co/

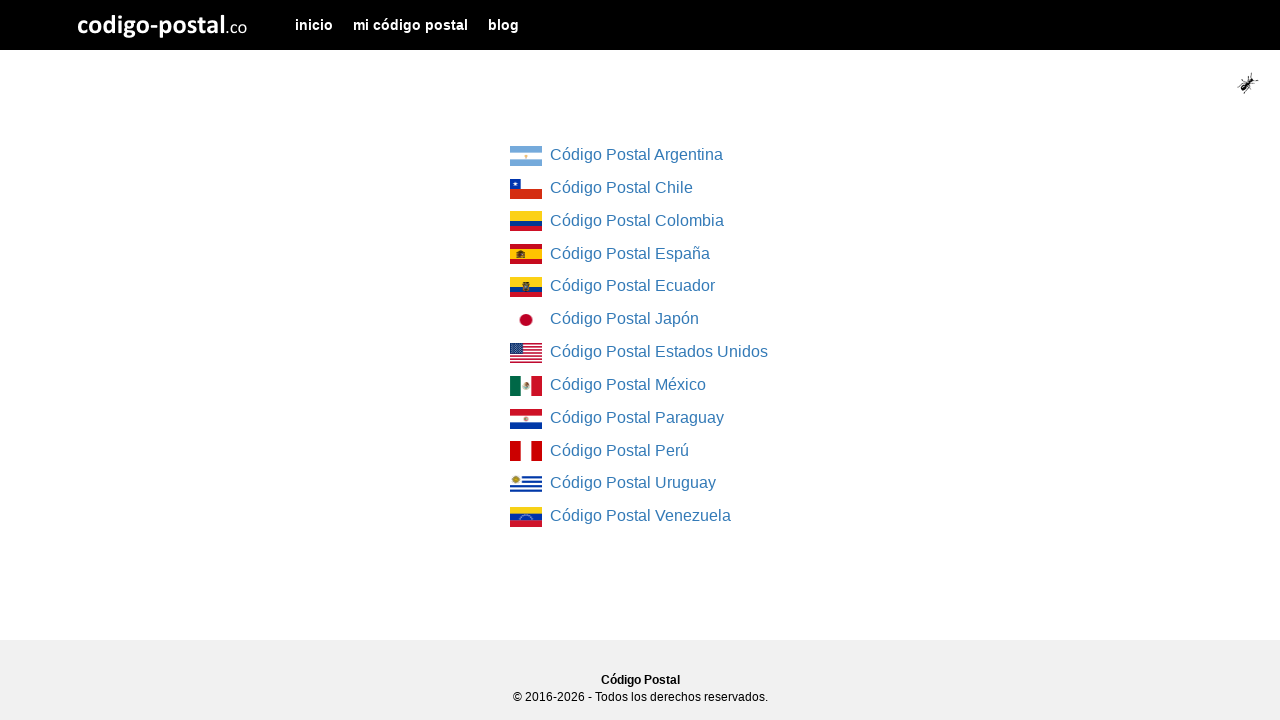

Country list loaded on postal code website
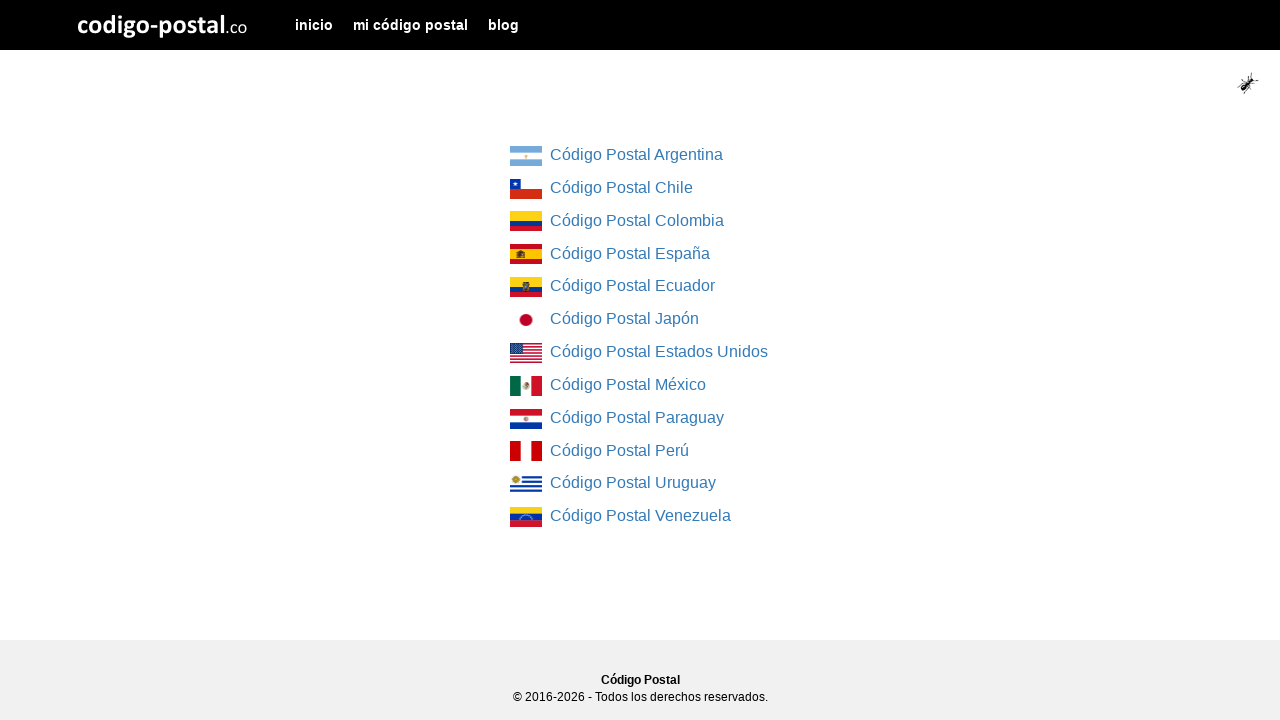

Selected first country from the list at (526, 156) on div.col-md-4.col-md-offset-4 ul li:first-child a
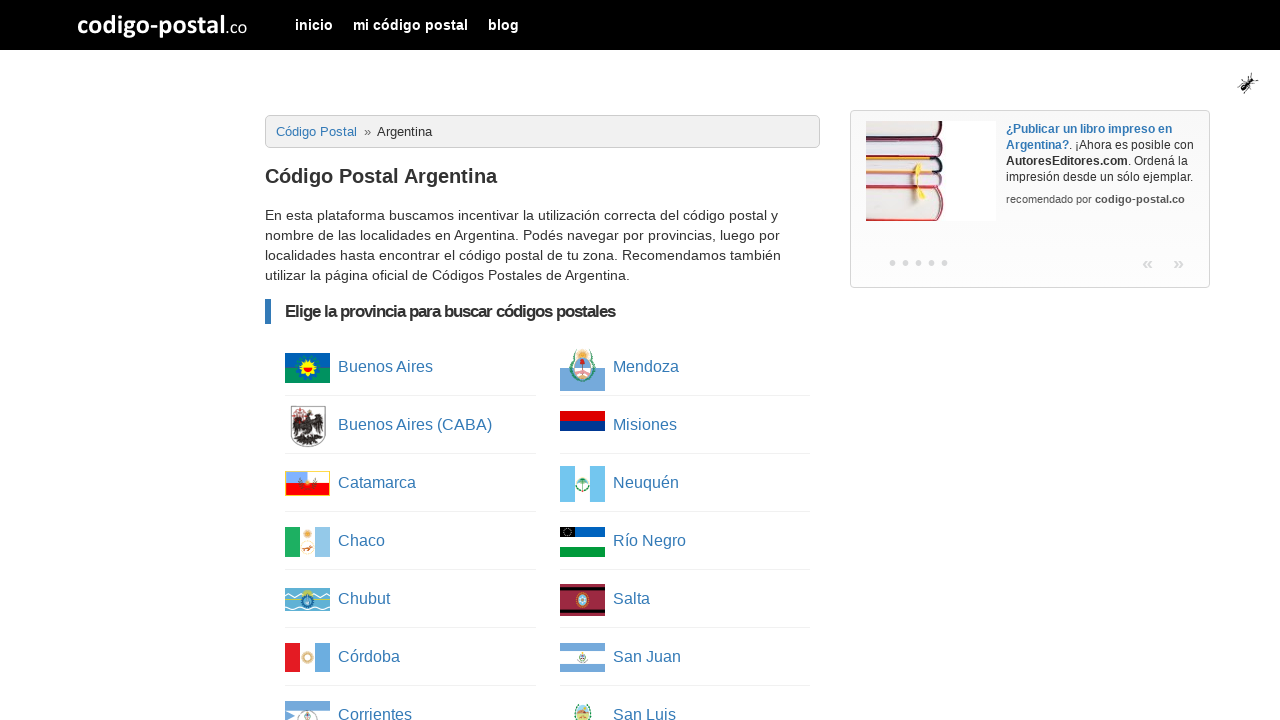

Province list loaded after country selection
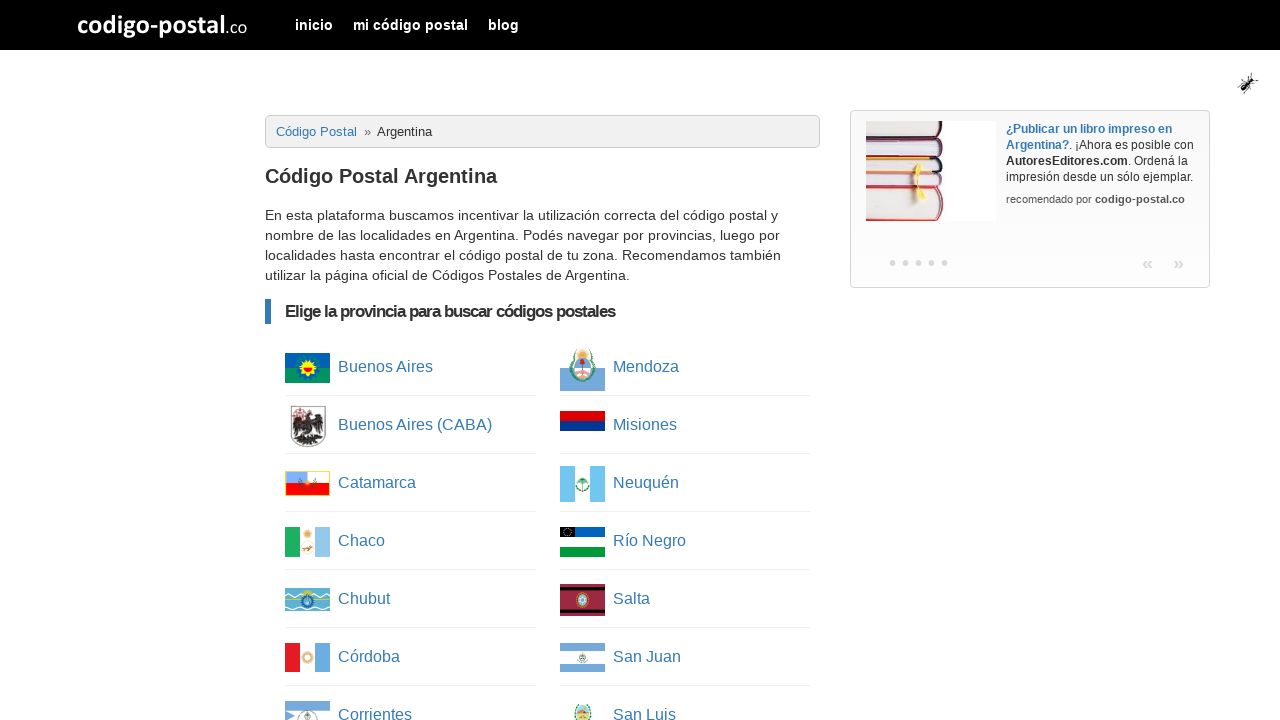

Selected first province from the list at (308, 368) on ul.column-list li:first-child a
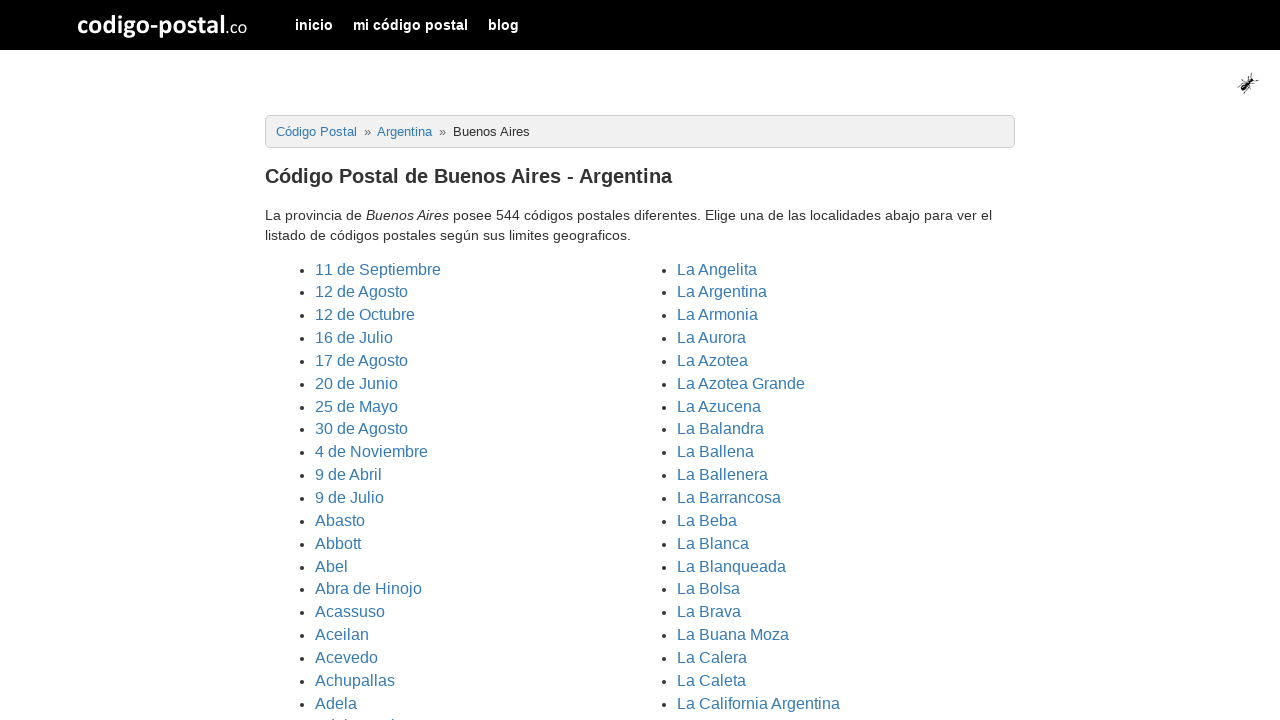

Localities/cities list loaded after province selection
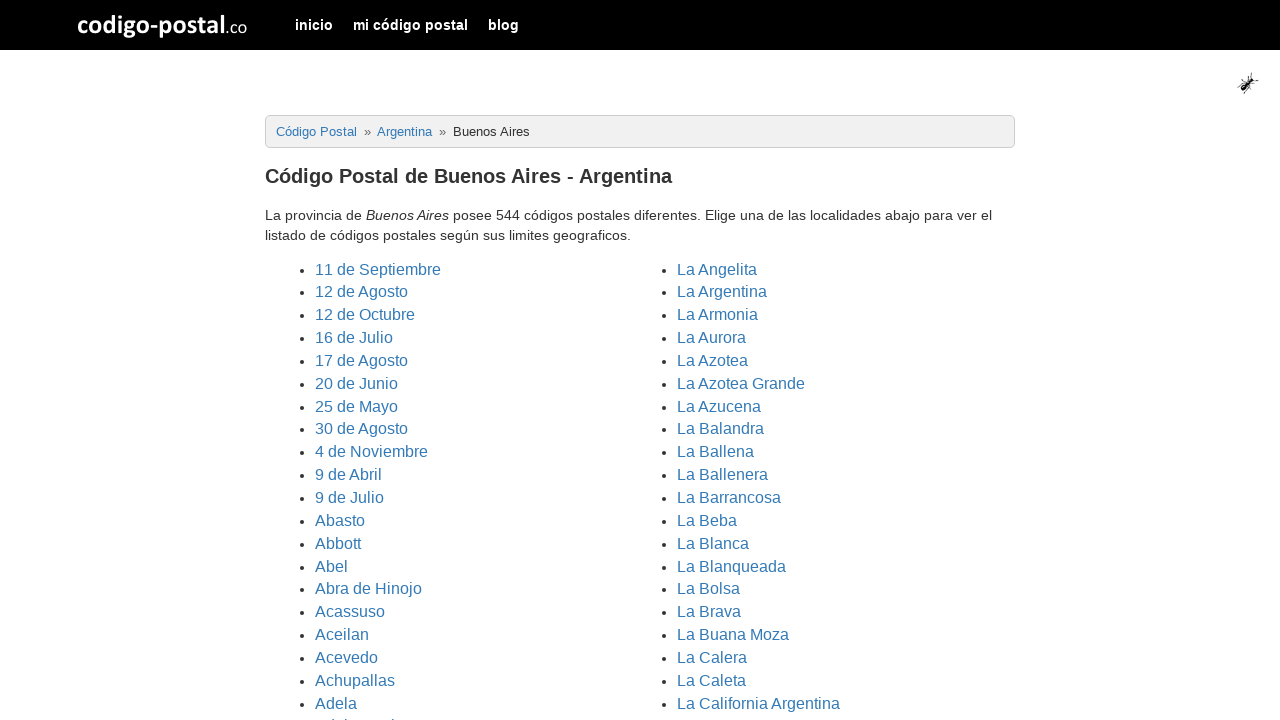

Clicked on first locality to view details at (378, 269) on ul.cities li:first-child a
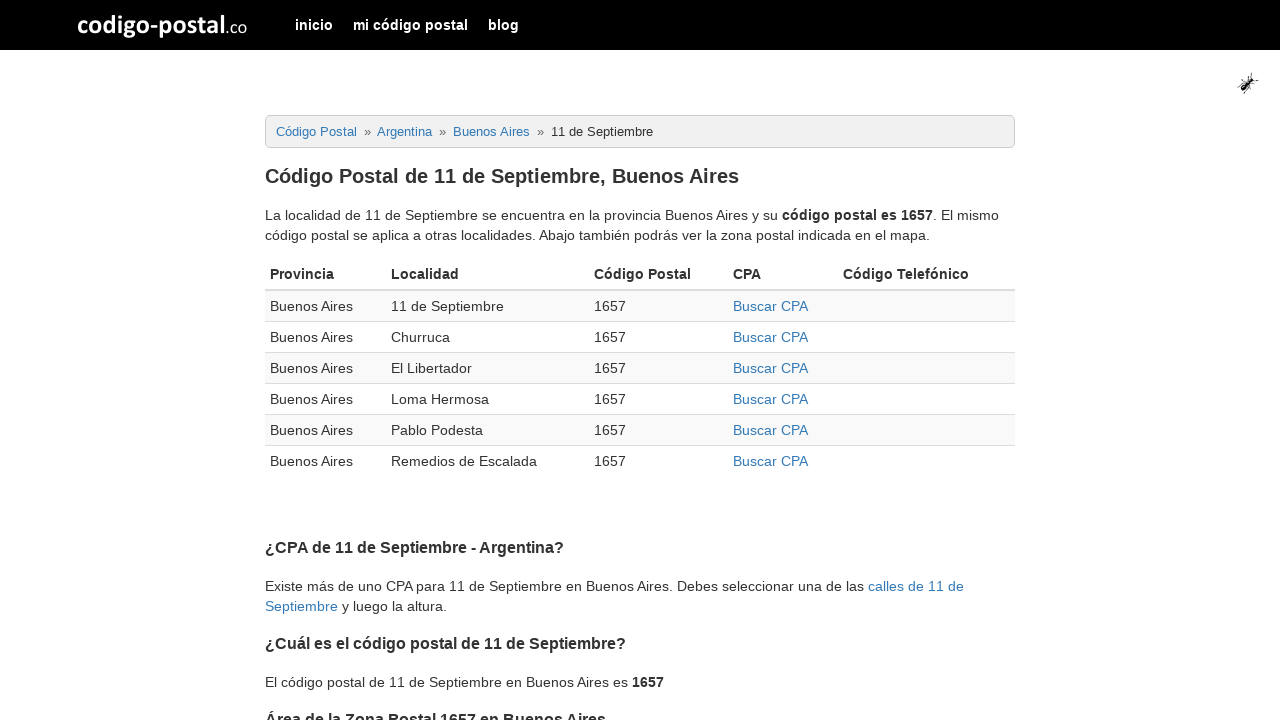

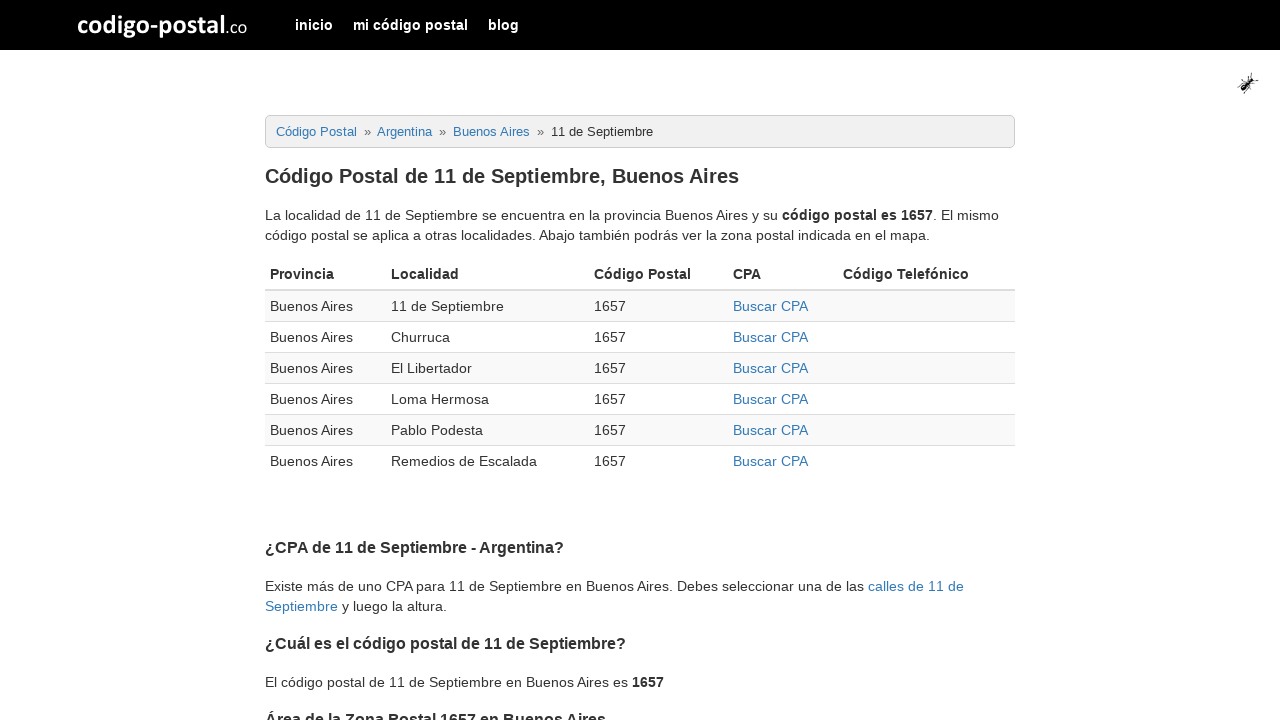